Solves a math captcha by calculating the sum of two displayed numbers, selecting the result from a dropdown, and submitting the form

Starting URL: http://suninjuly.github.io/selects2.html

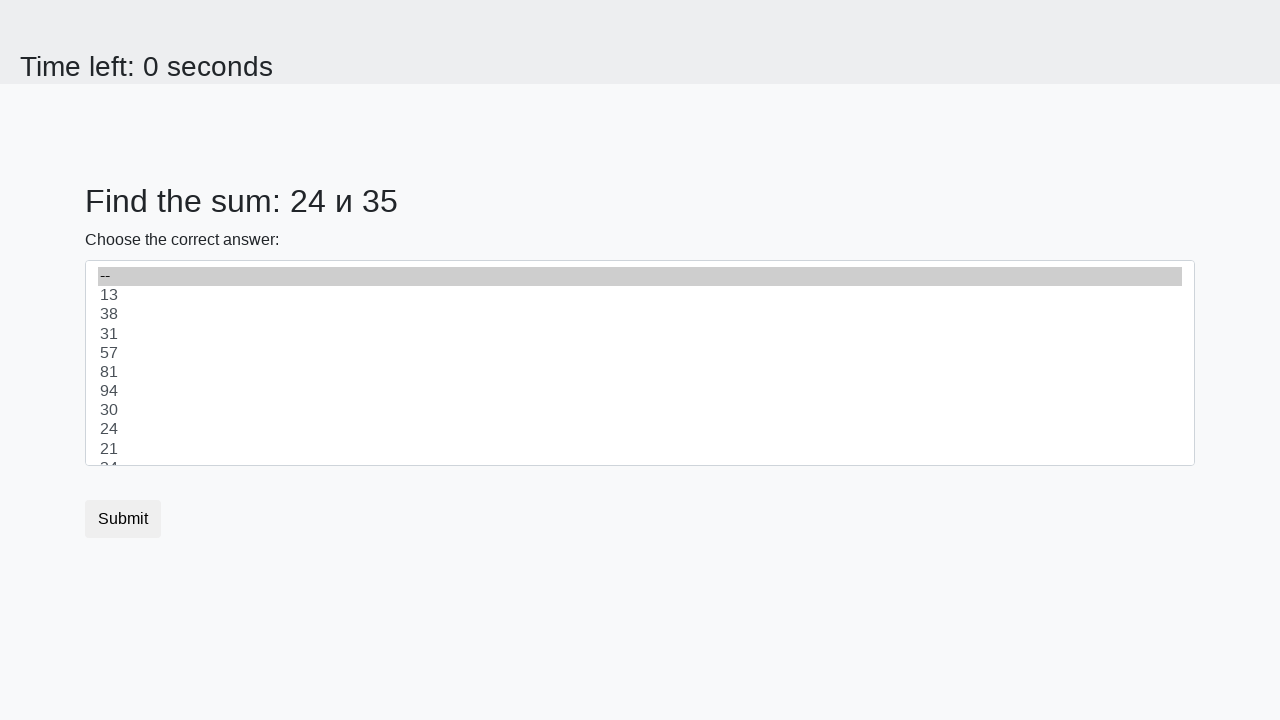

Located first number element (#num1)
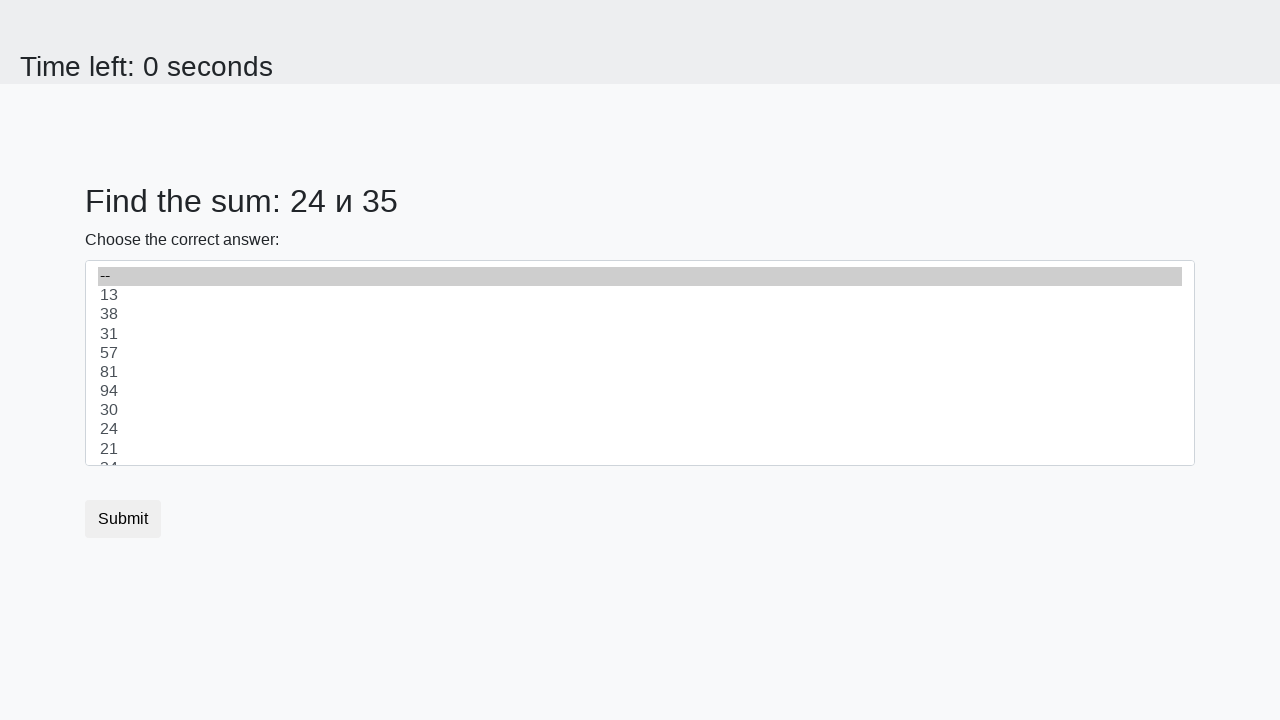

Located second number element (#num2)
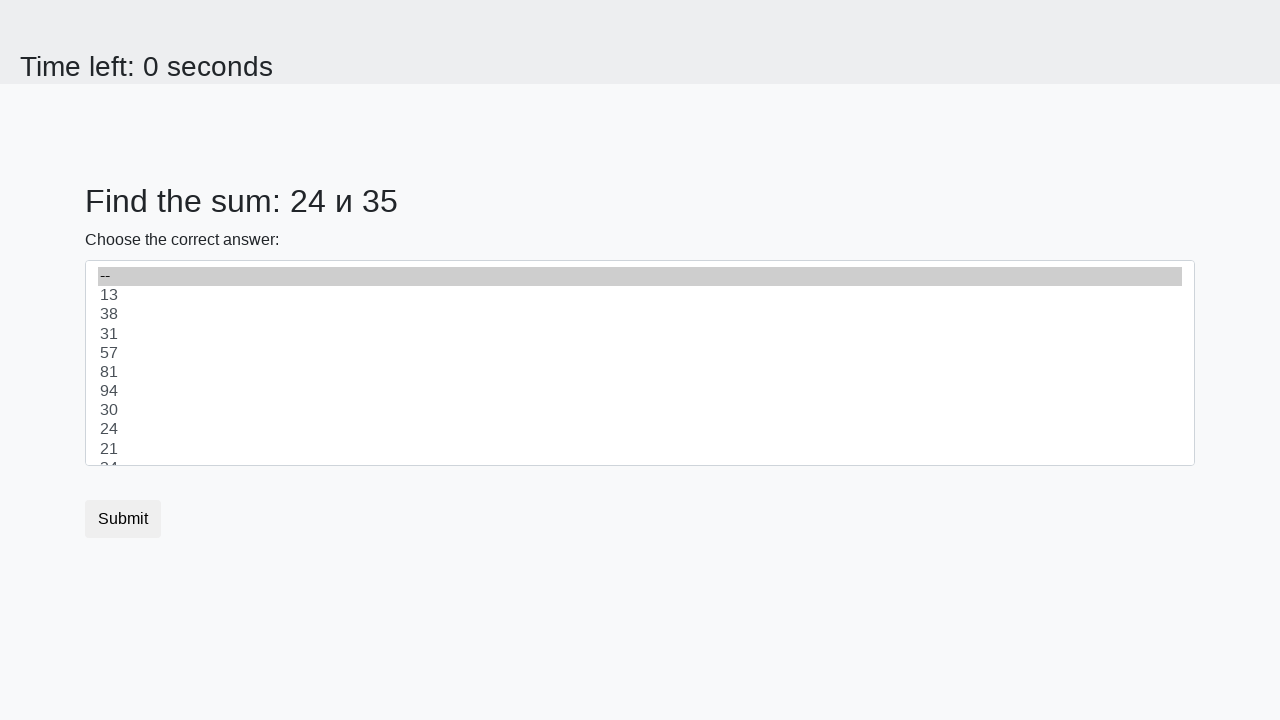

Extracted first number text: 24
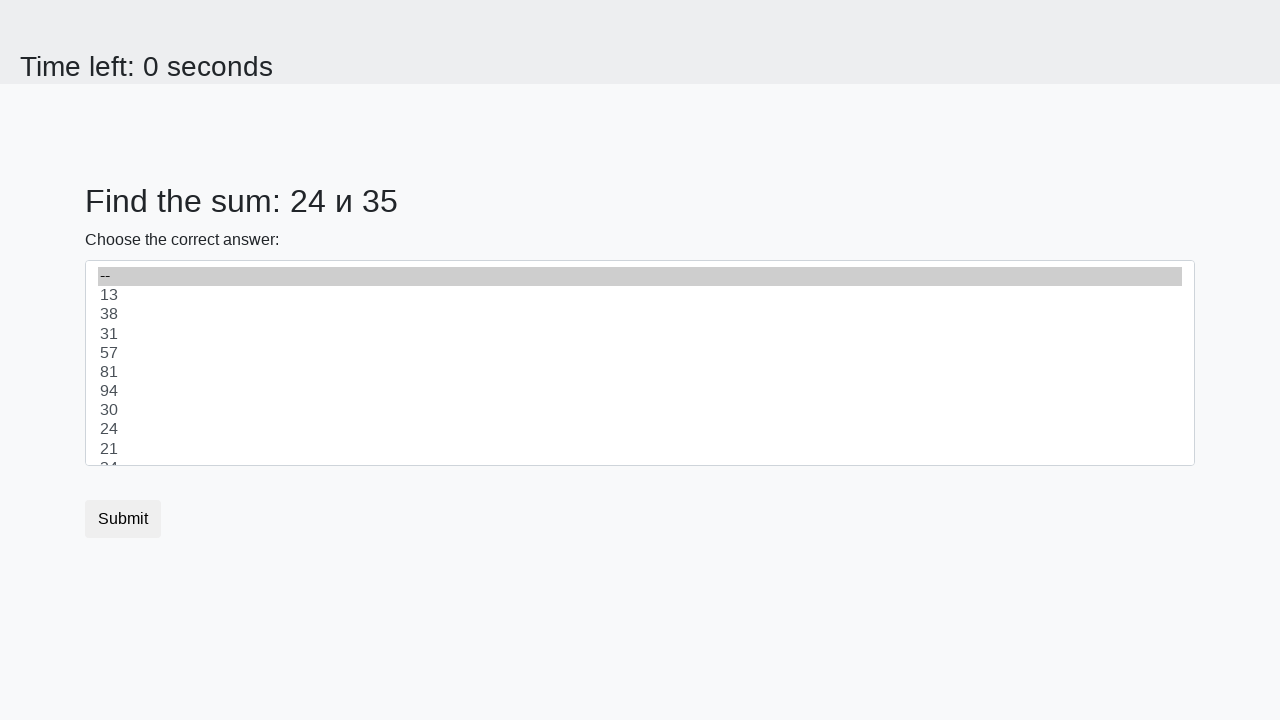

Extracted second number text: 35
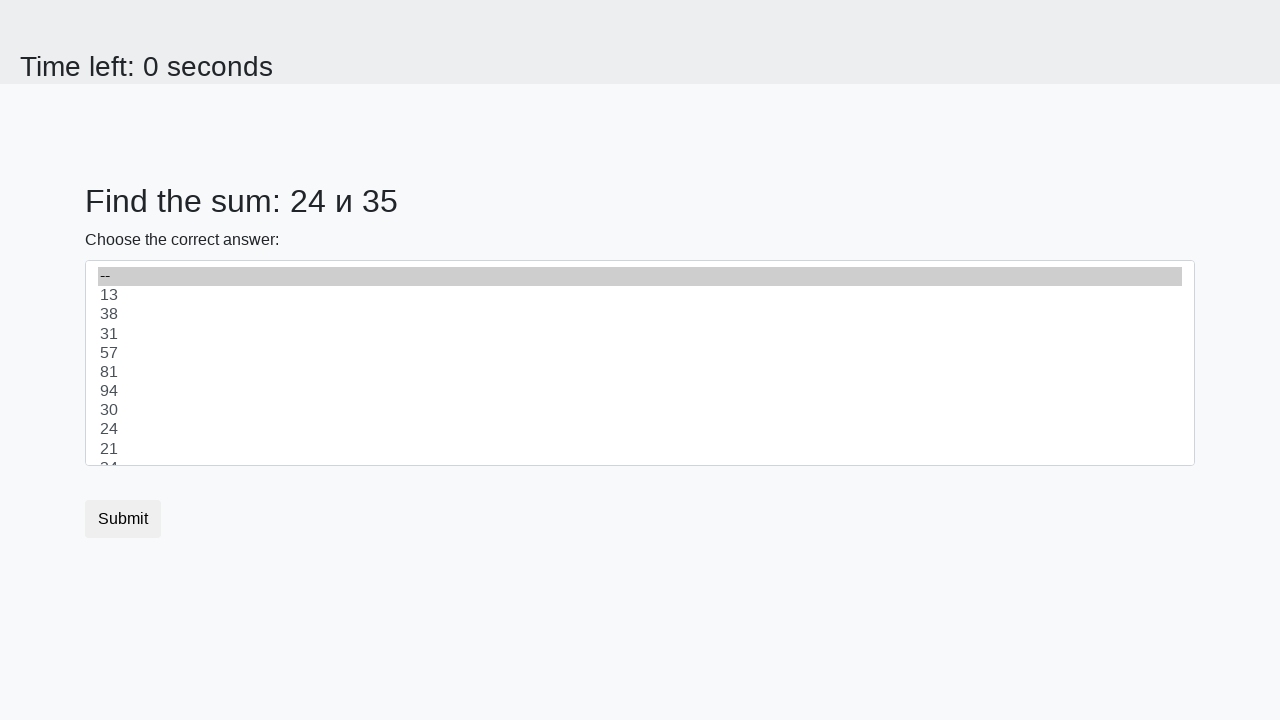

Calculated sum: 24 + 35 = 59
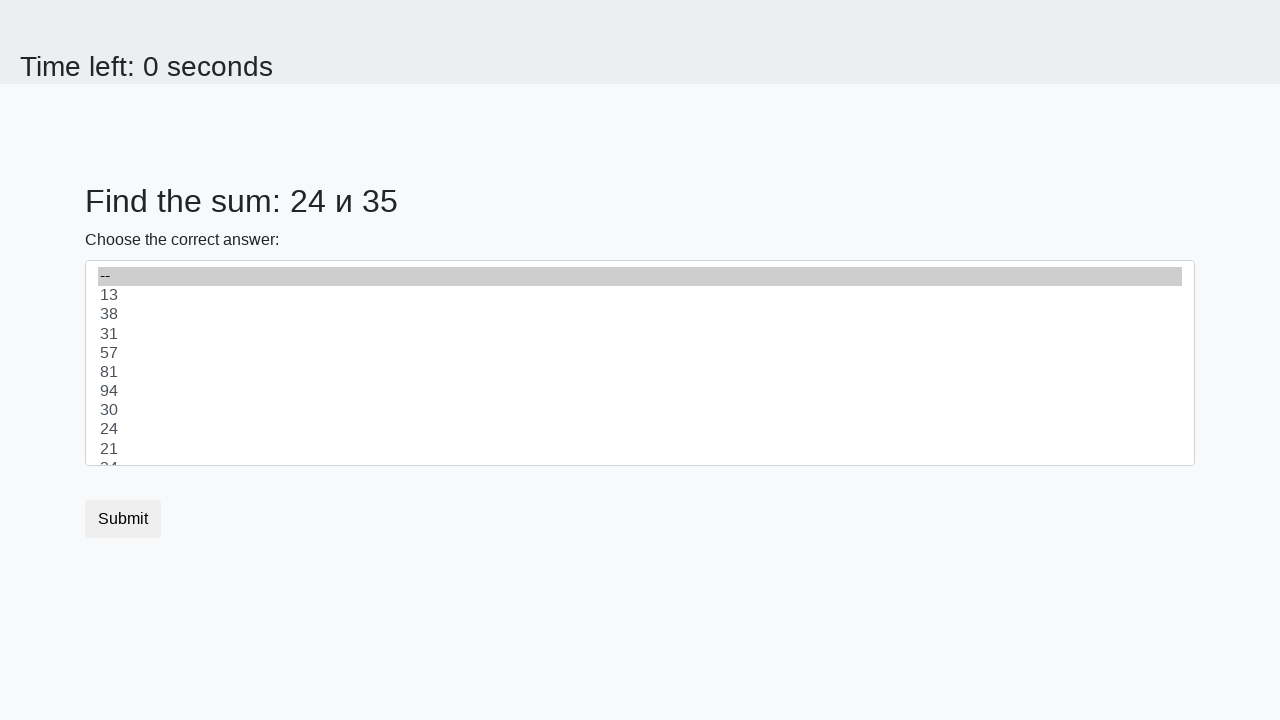

Selected '59' from dropdown on select
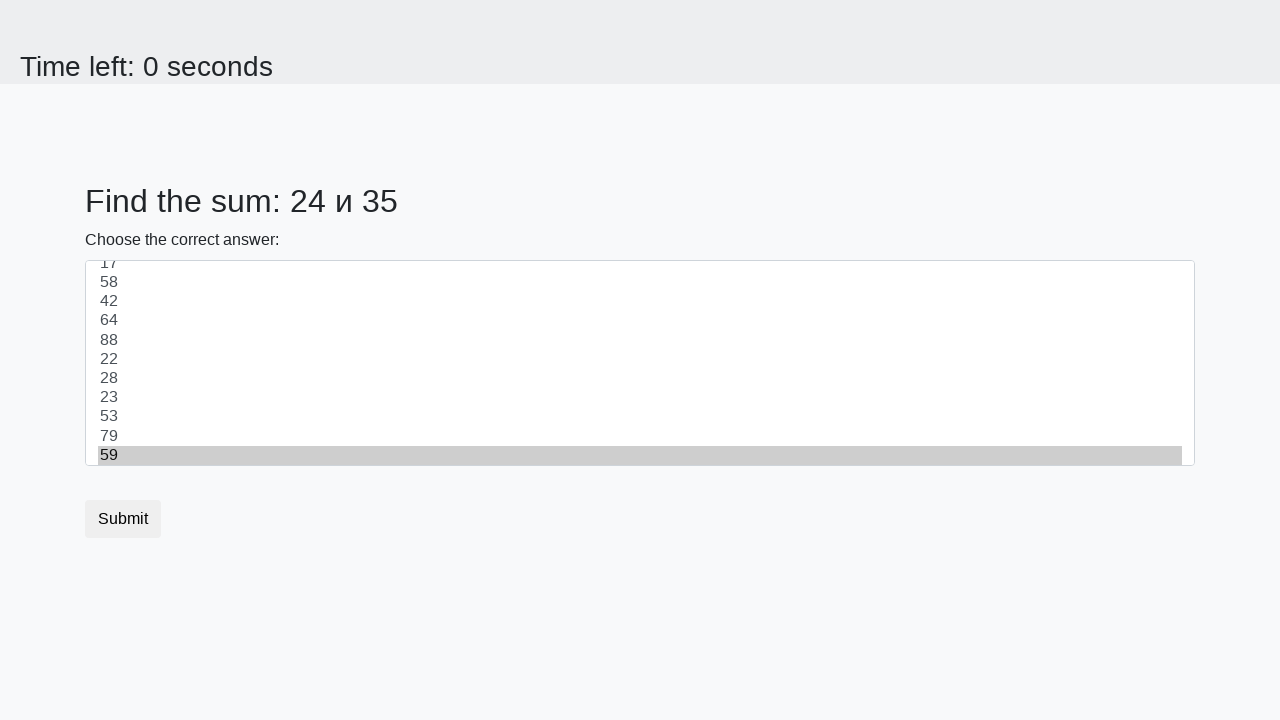

Clicked submit button at (123, 519) on .btn.btn-default
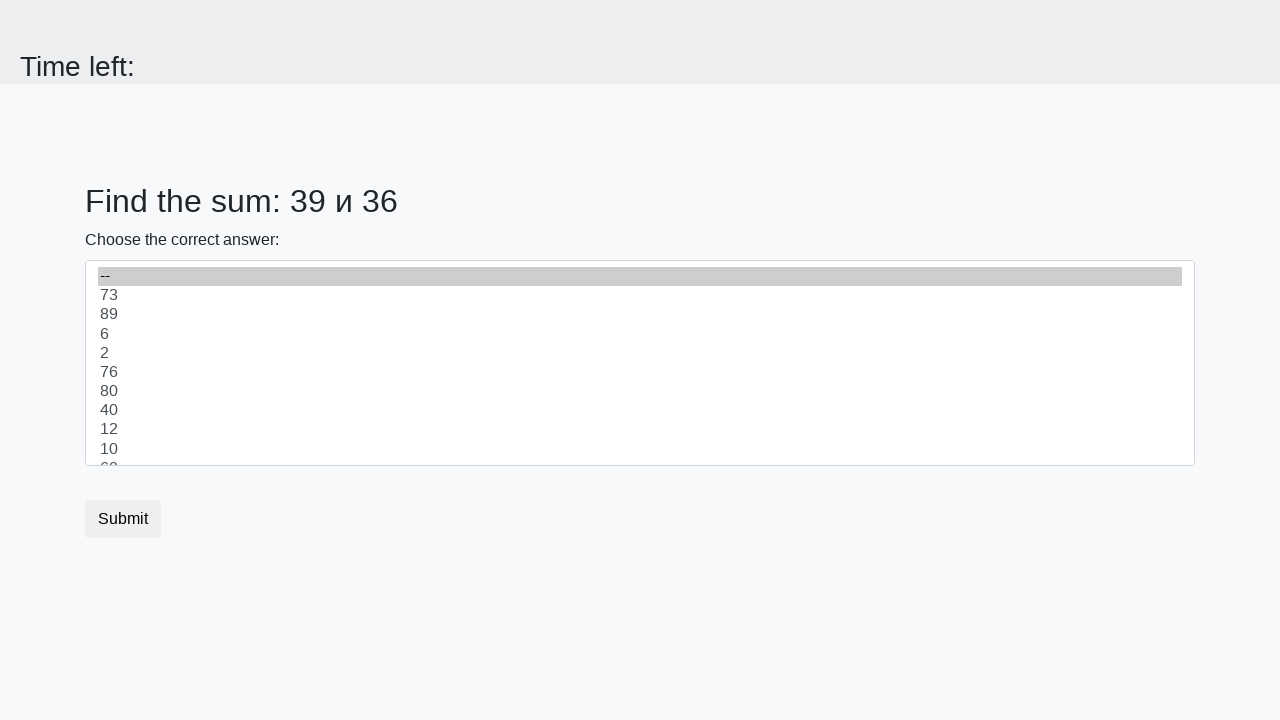

Waited 1000ms for result to appear
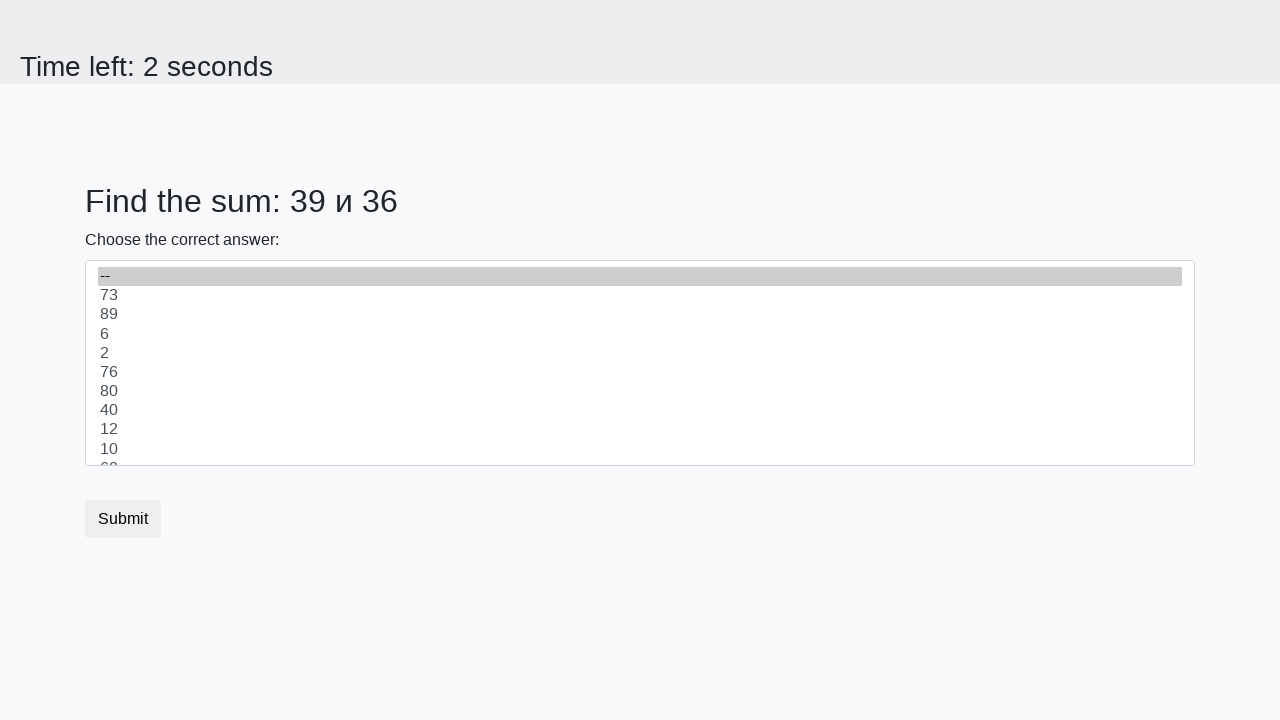

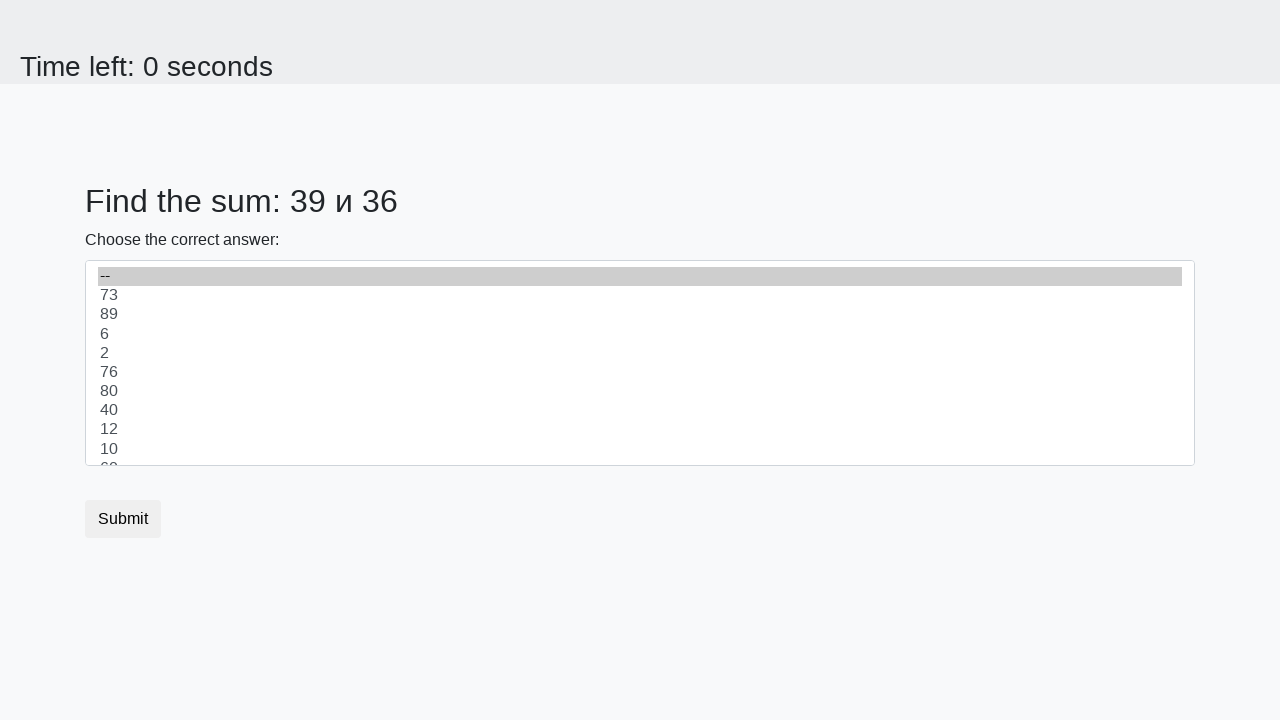